Solves a math problem by calculating a logarithmic expression from a value on the page, fills the answer, checks checkboxes and radio buttons, then submits the form

Starting URL: http://suninjuly.github.io/math.html

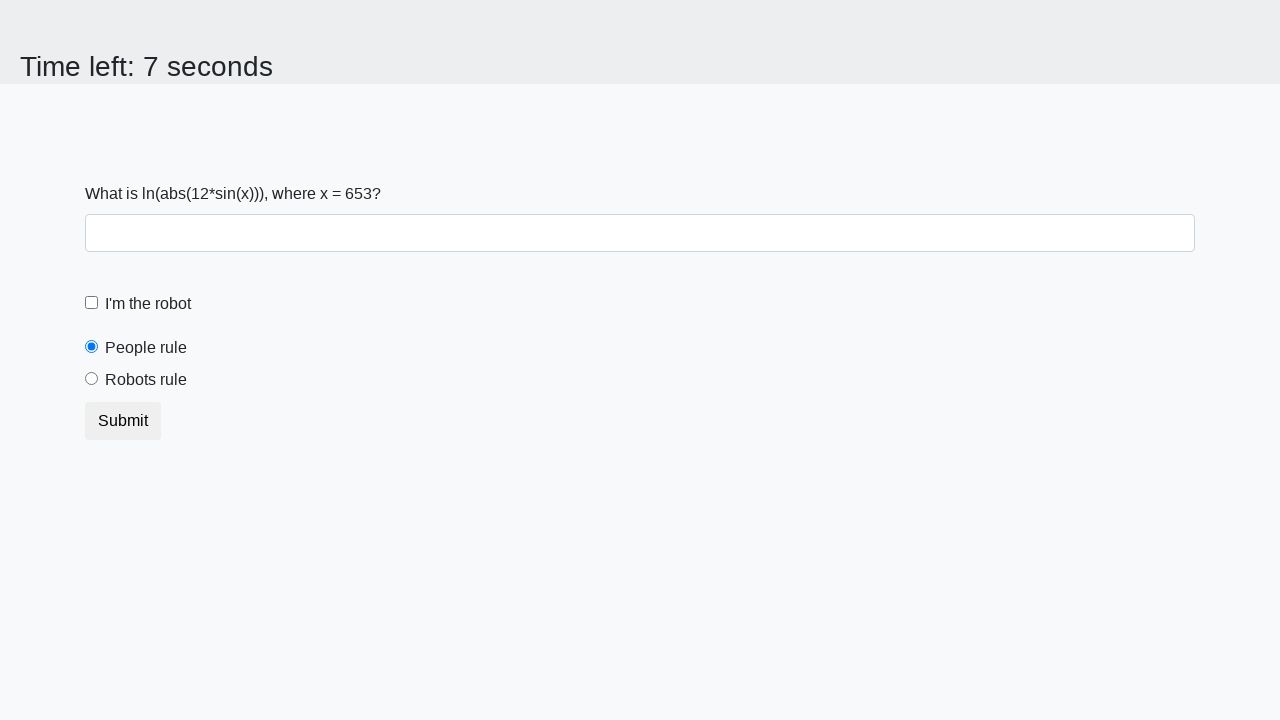

Retrieved x value from page element
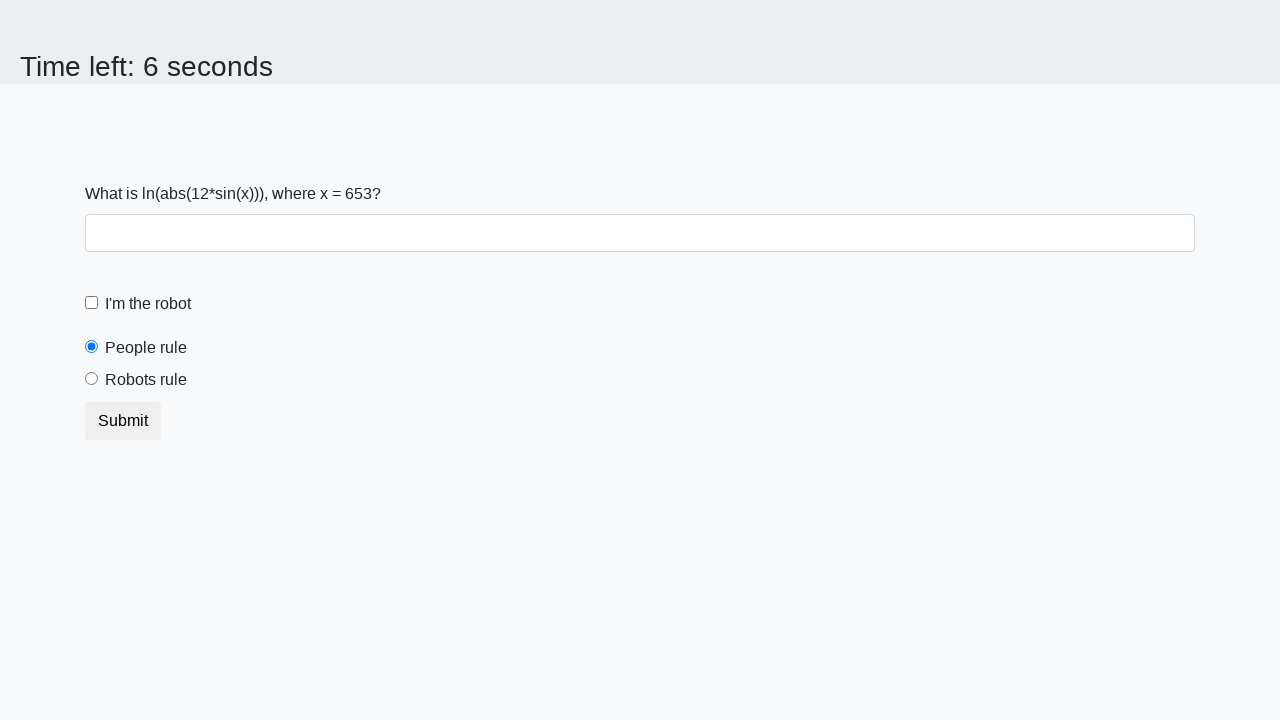

Calculated logarithmic expression result
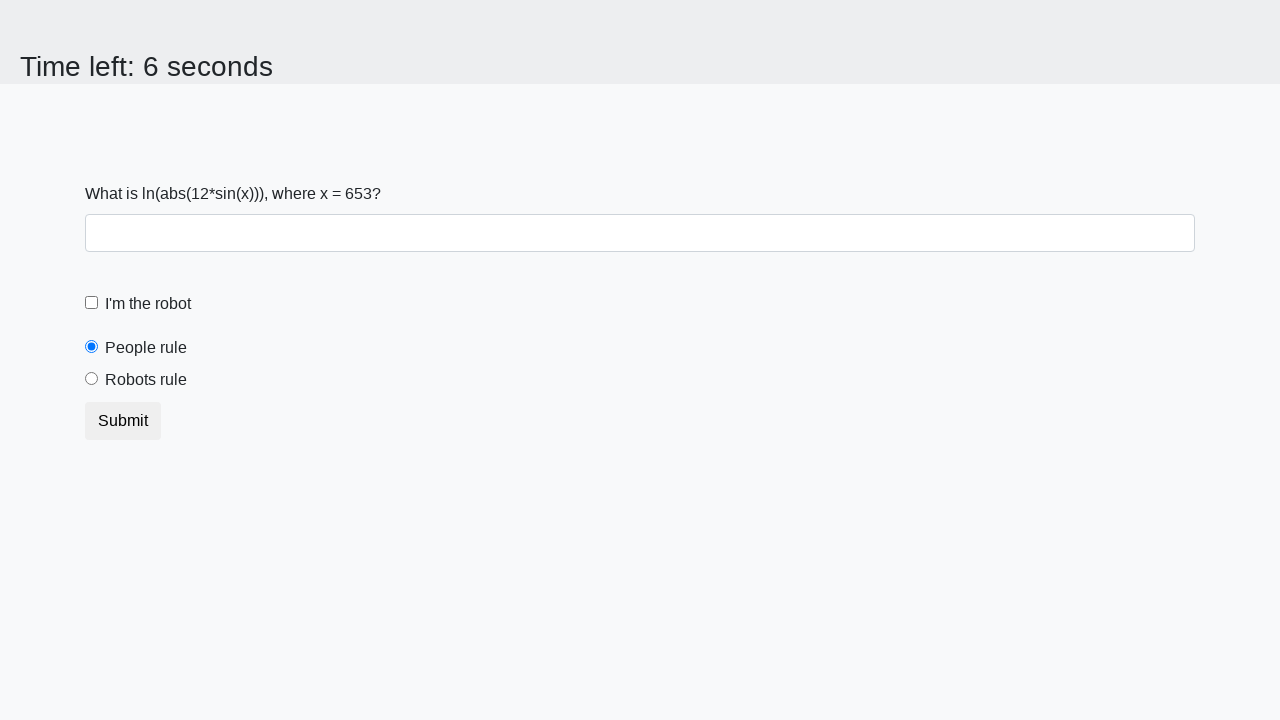

Filled answer field with calculated value on [id='answer']
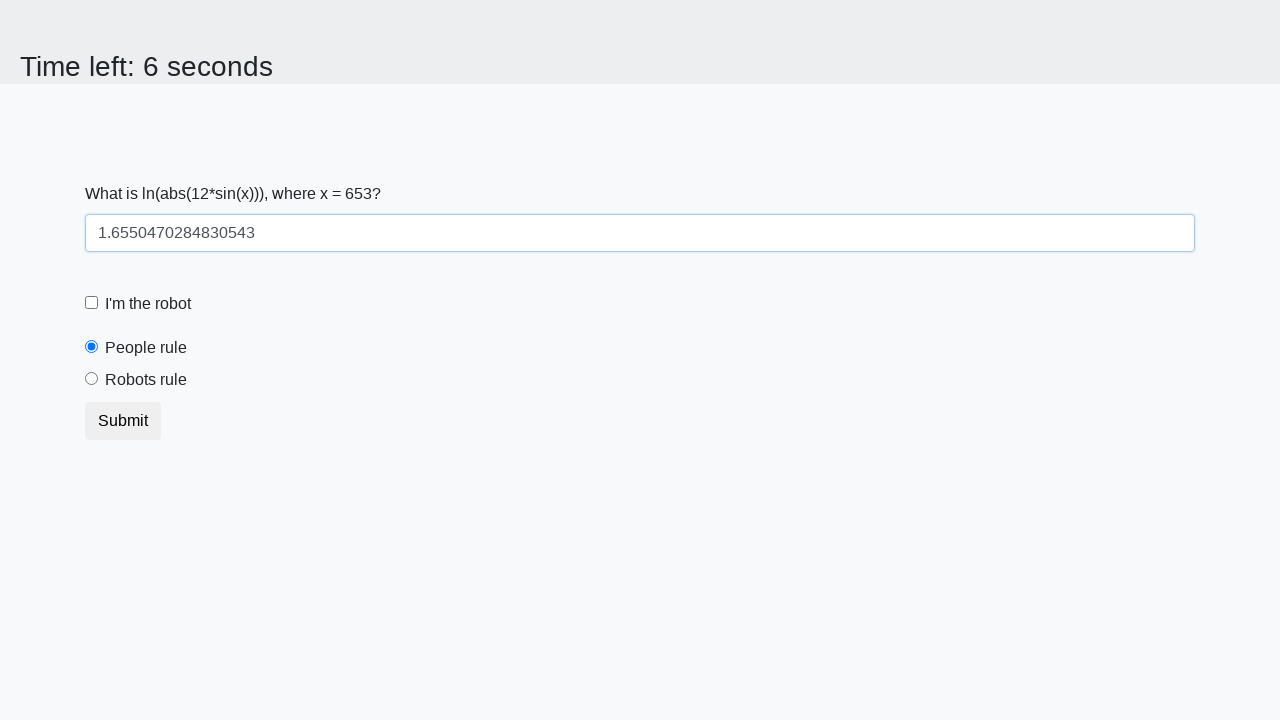

Checked the robot checkbox at (148, 304) on [for='robotCheckbox']
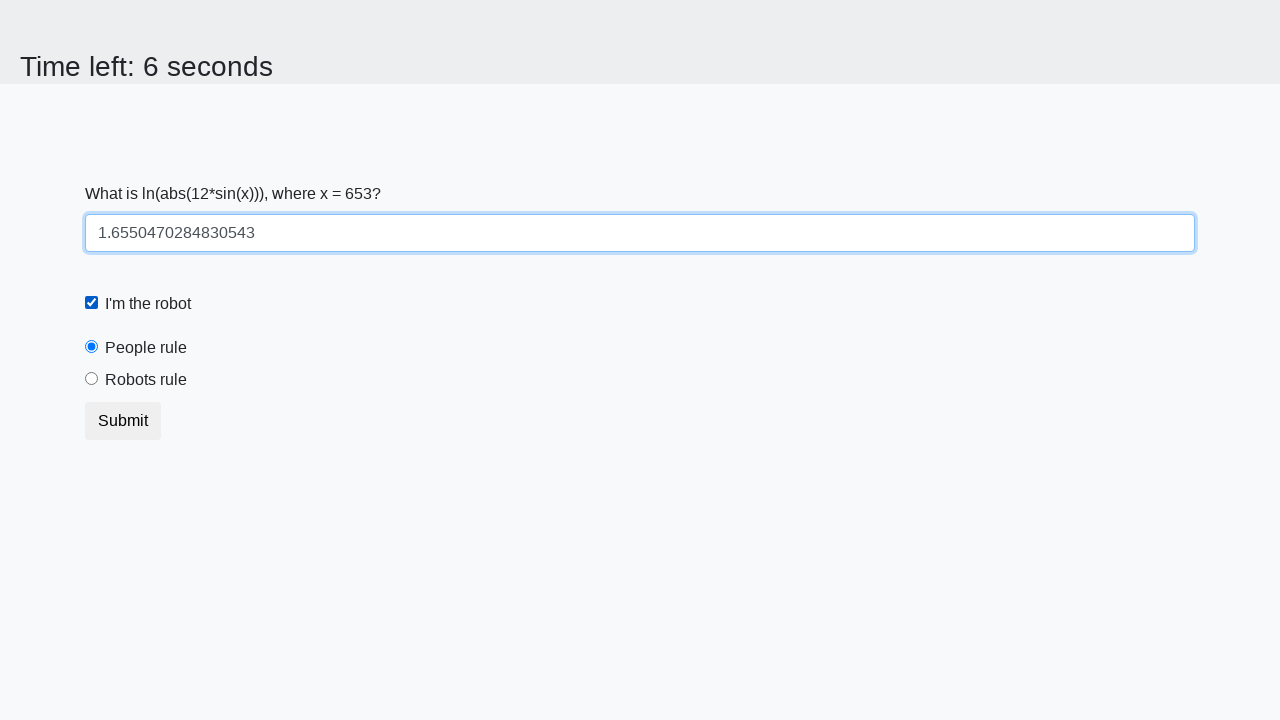

Selected robots rule radio button at (146, 380) on [for='robotsRule']
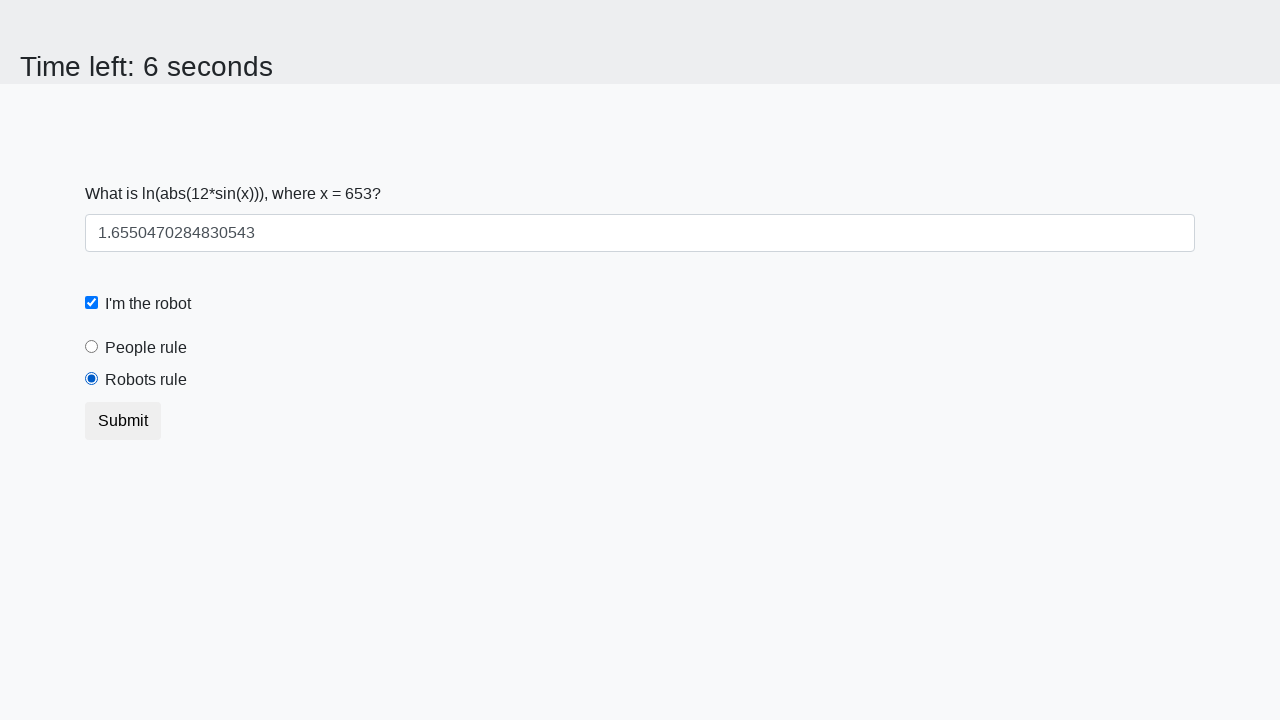

Submitted the form at (123, 421) on .btn
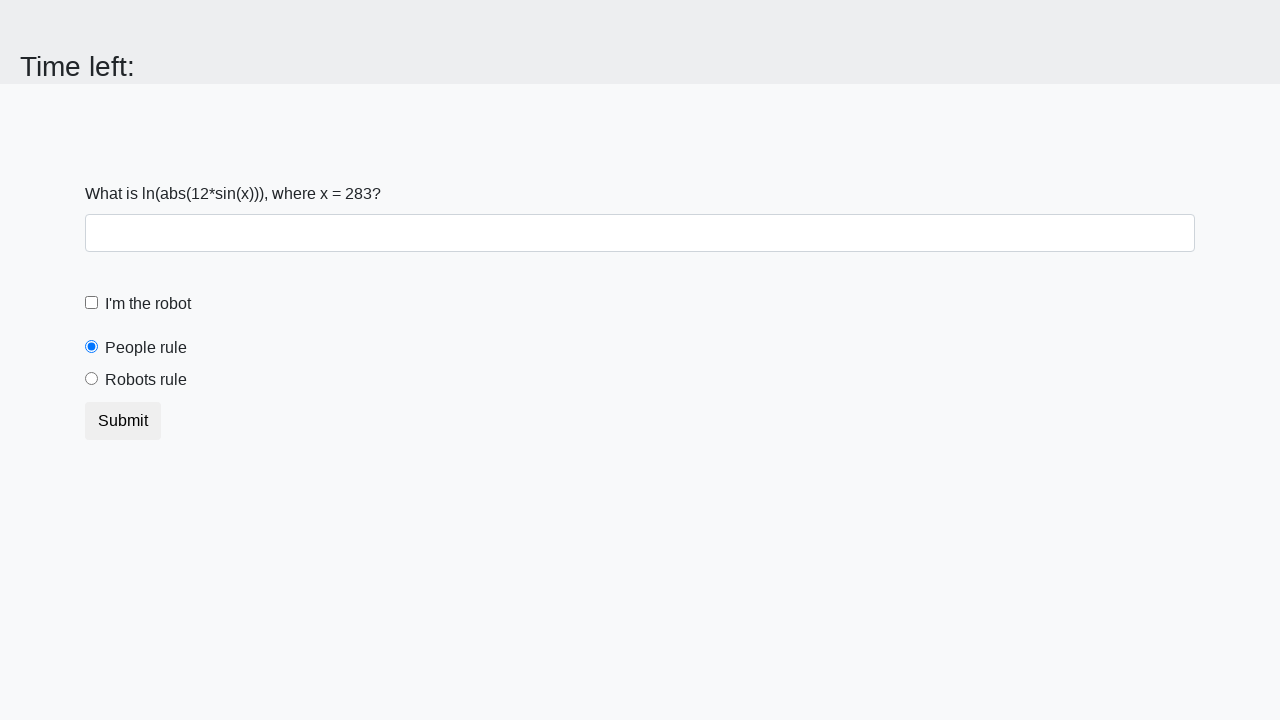

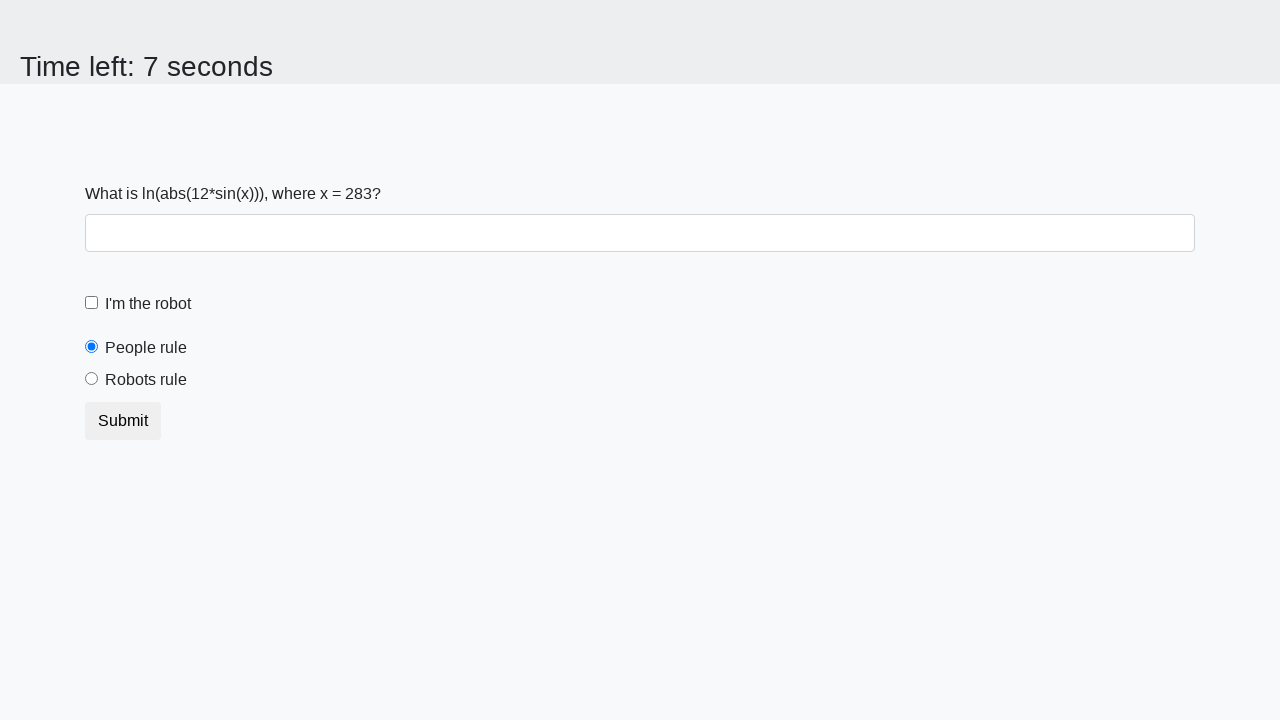